Tests the feedback form submission by filling out all fields and clicking submit, then verifying the success message appears

Starting URL: http://zero.webappsecurity.com/index.html

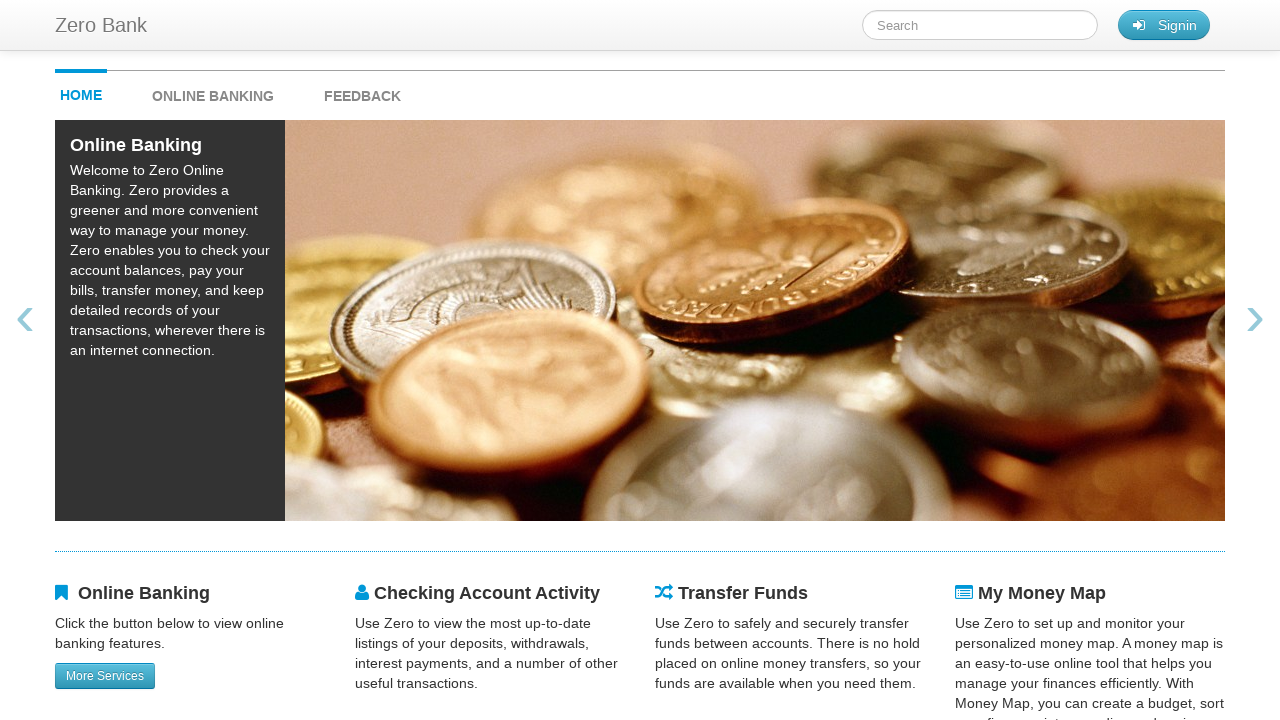

Clicked feedback link to navigate to feedback form at (362, 91) on #feedback
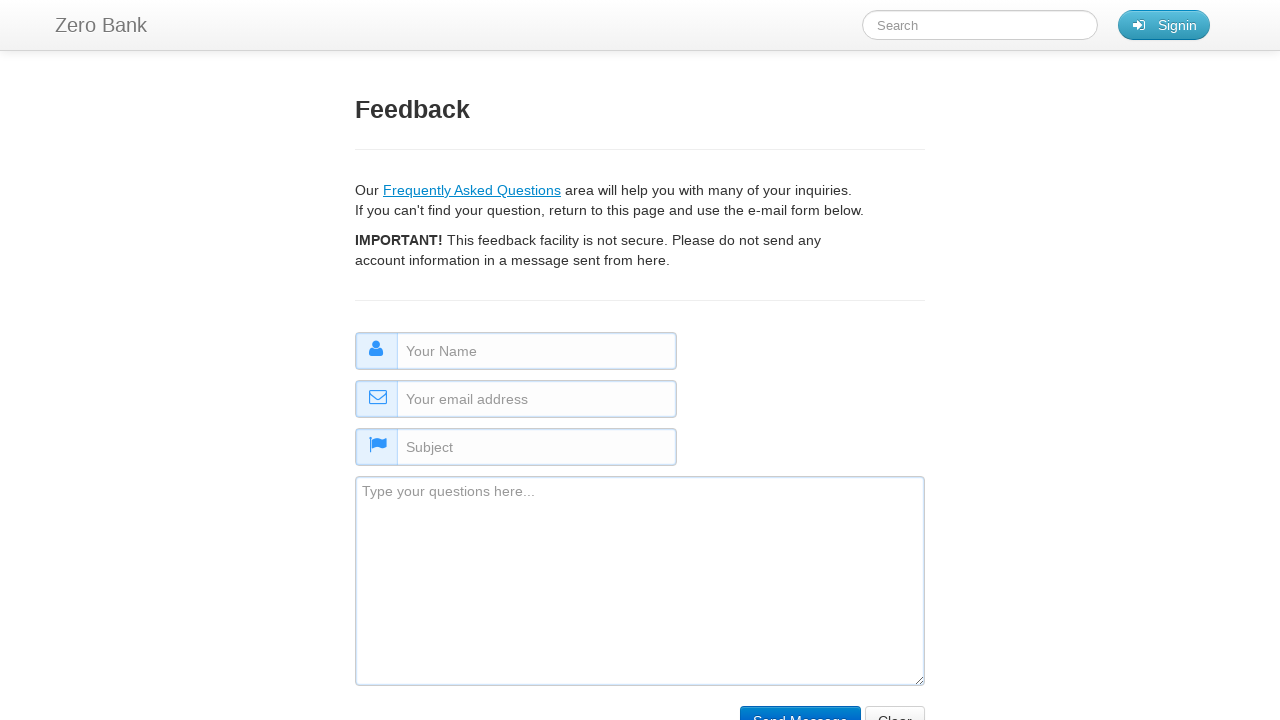

Filled name field with 'Sarah Johnson' on #name
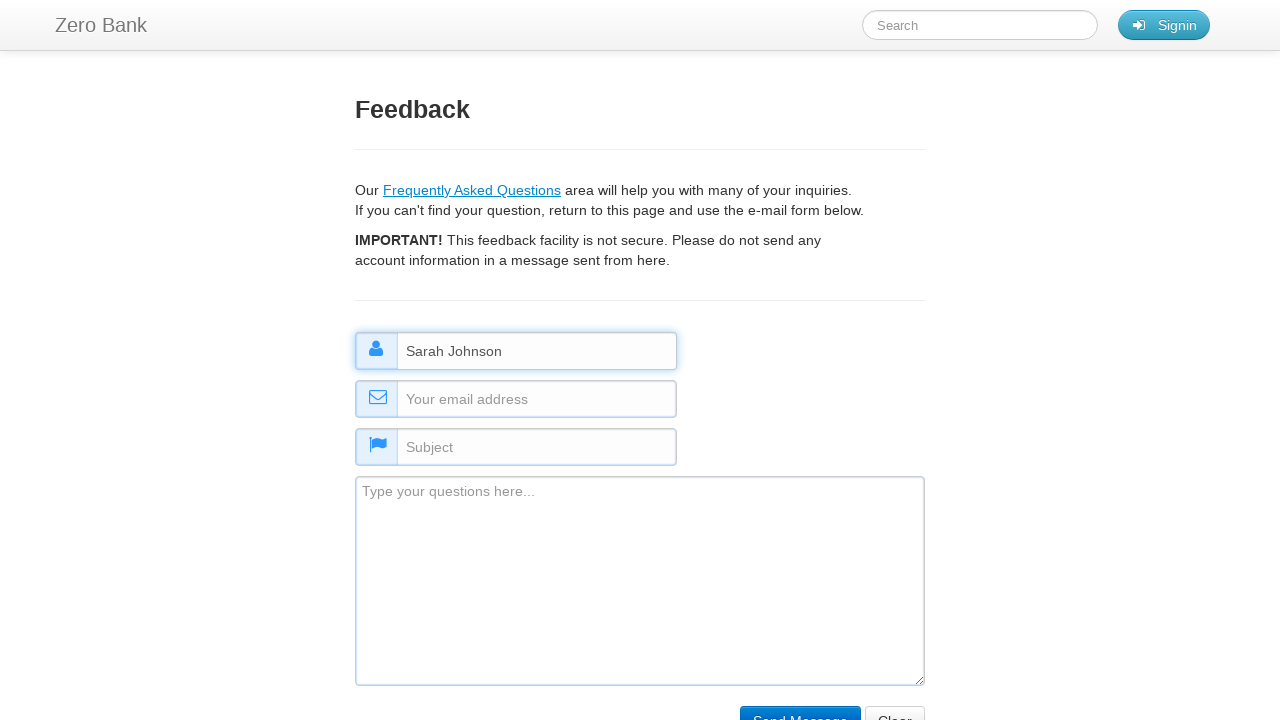

Filled email field with 'sarah.j@example.org' on #email
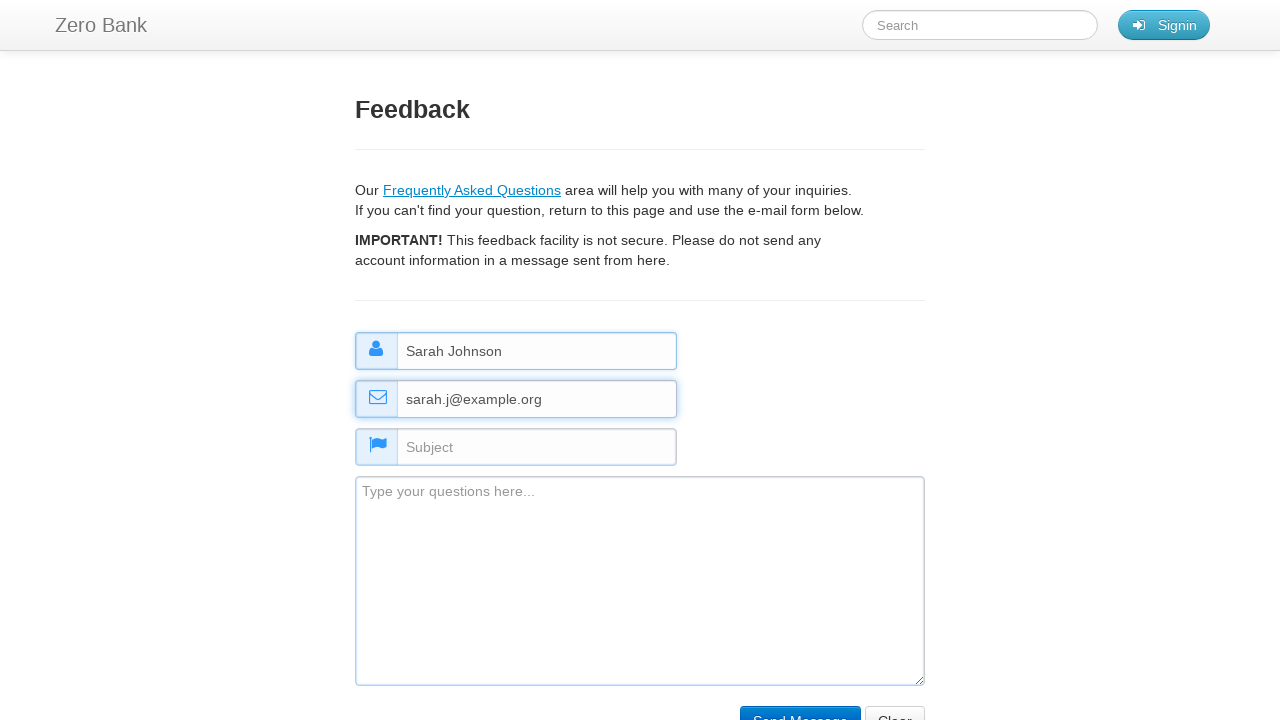

Filled subject field with 'General Inquiry' on #subject
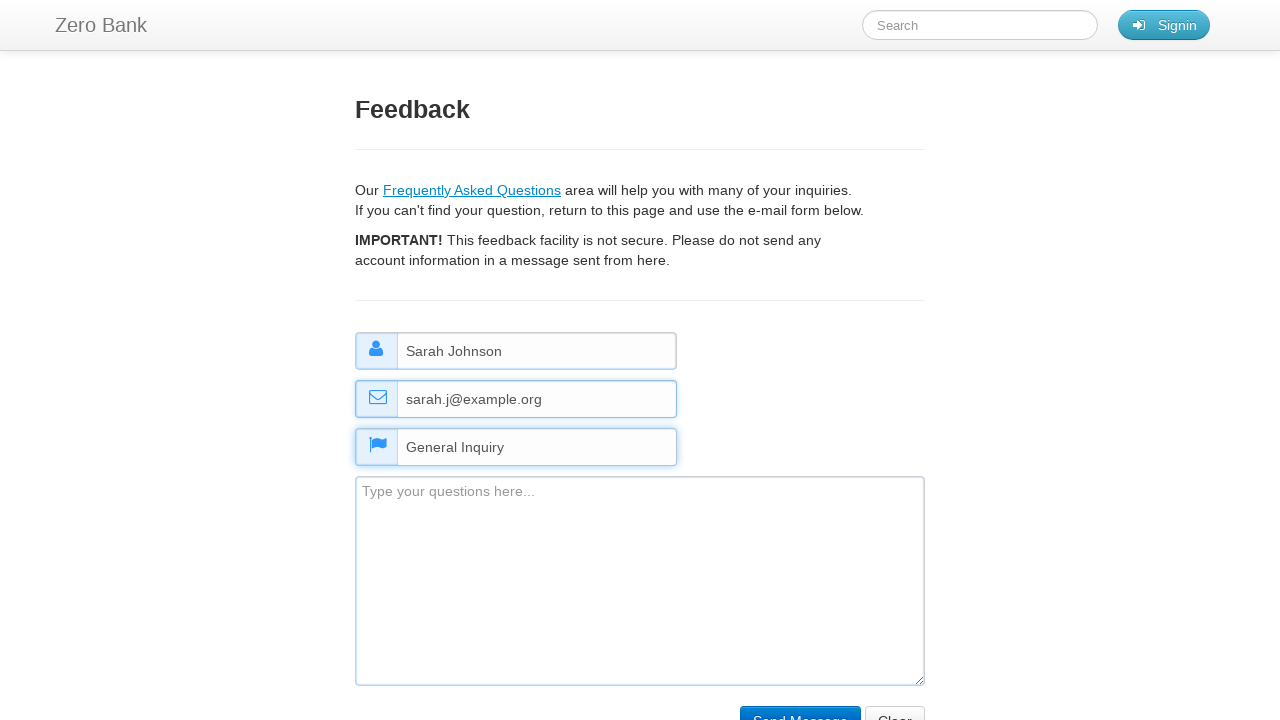

Filled comment field with feedback message on #comment
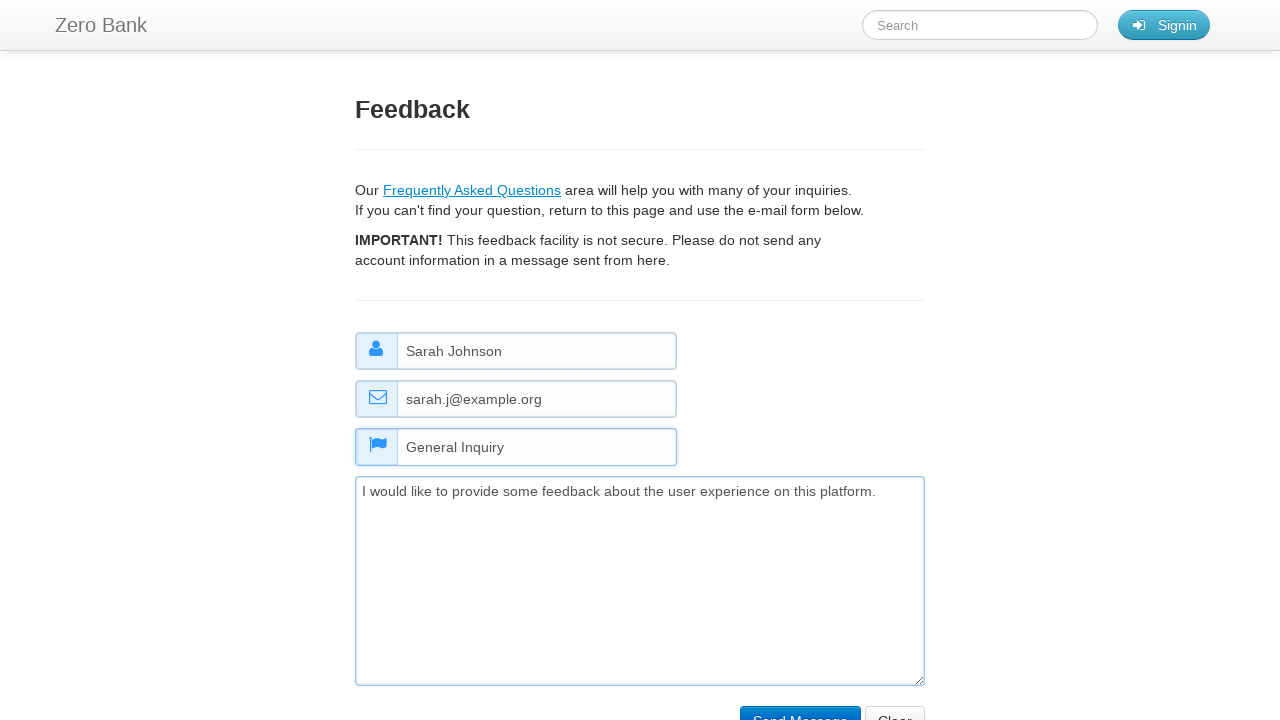

Clicked submit button to submit feedback form at (800, 705) on input[type='submit']
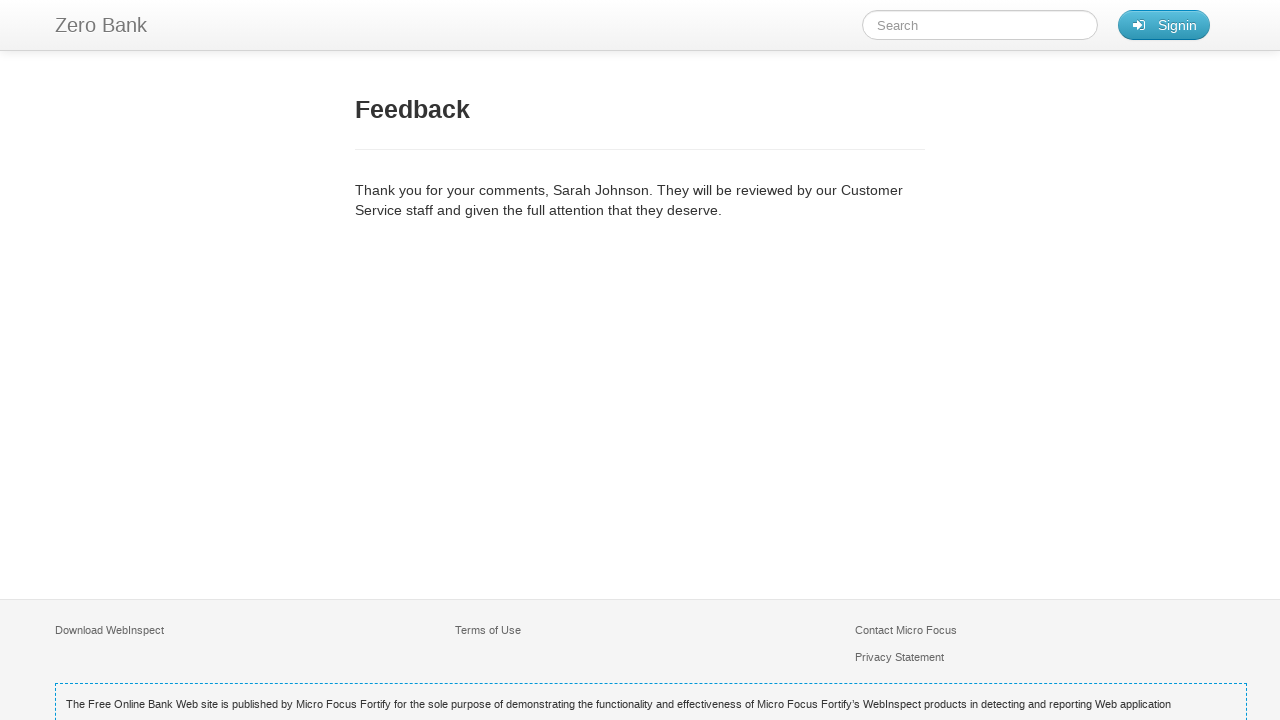

Feedback success message appeared - form submission confirmed
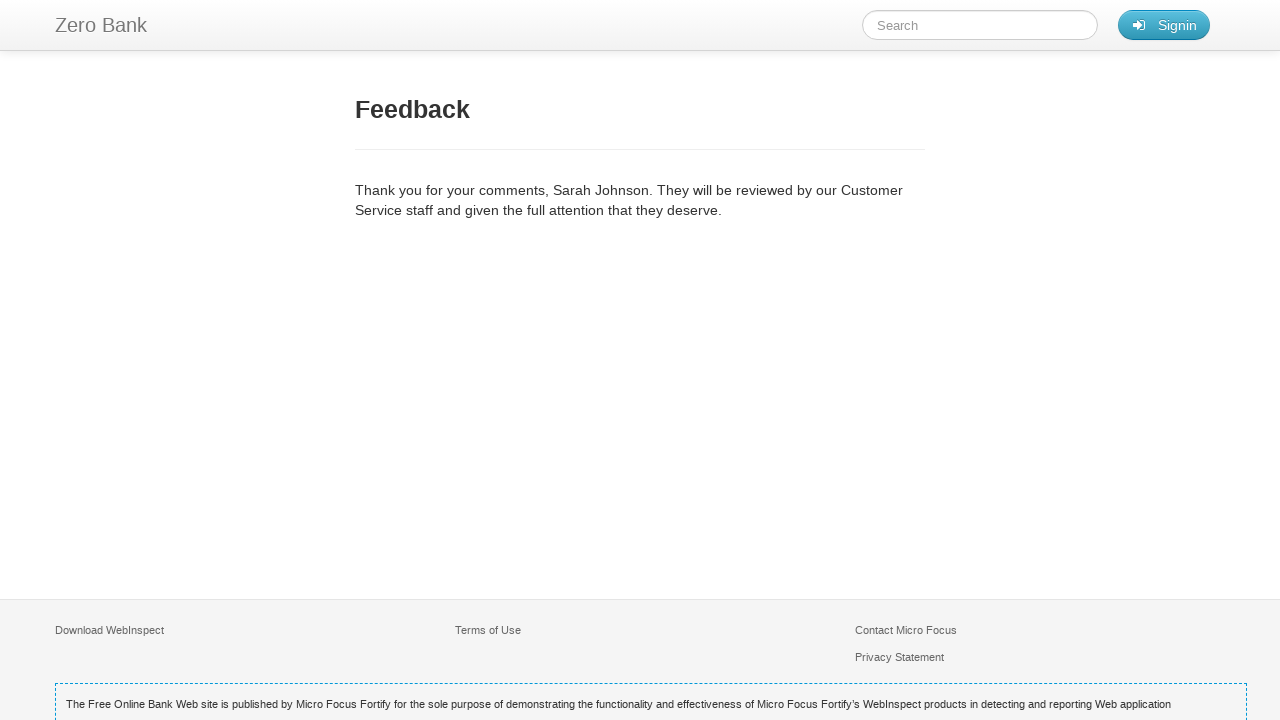

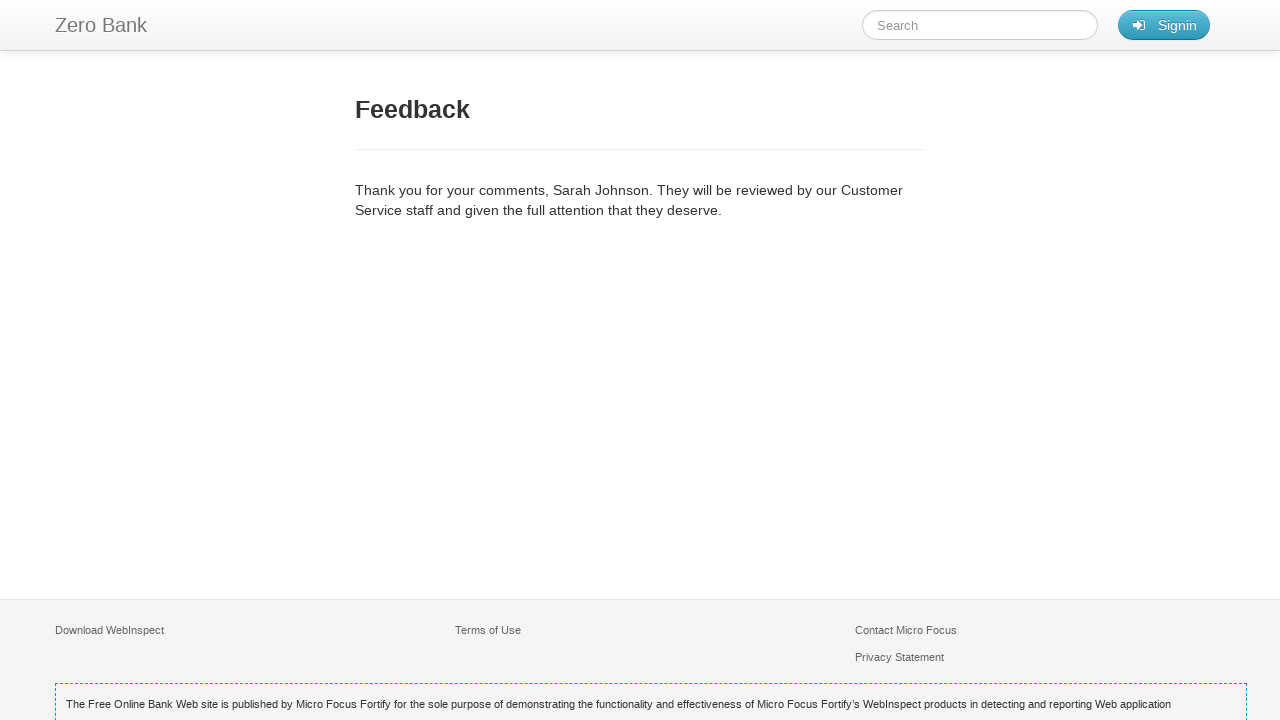